Tests drag and drop functionality on jQueryUI demo page by dragging an element and dropping it onto a target element within an iframe

Starting URL: https://jqueryui.com/droppable/

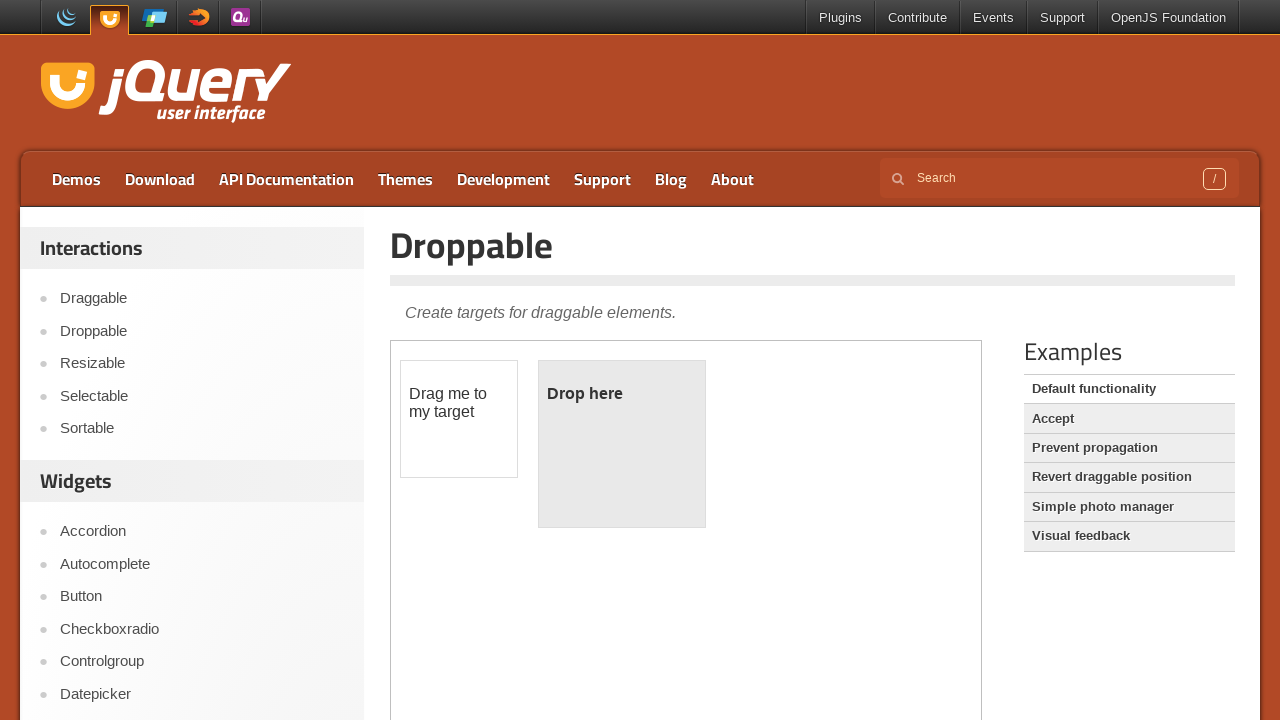

Navigated to jQueryUI droppable demo page
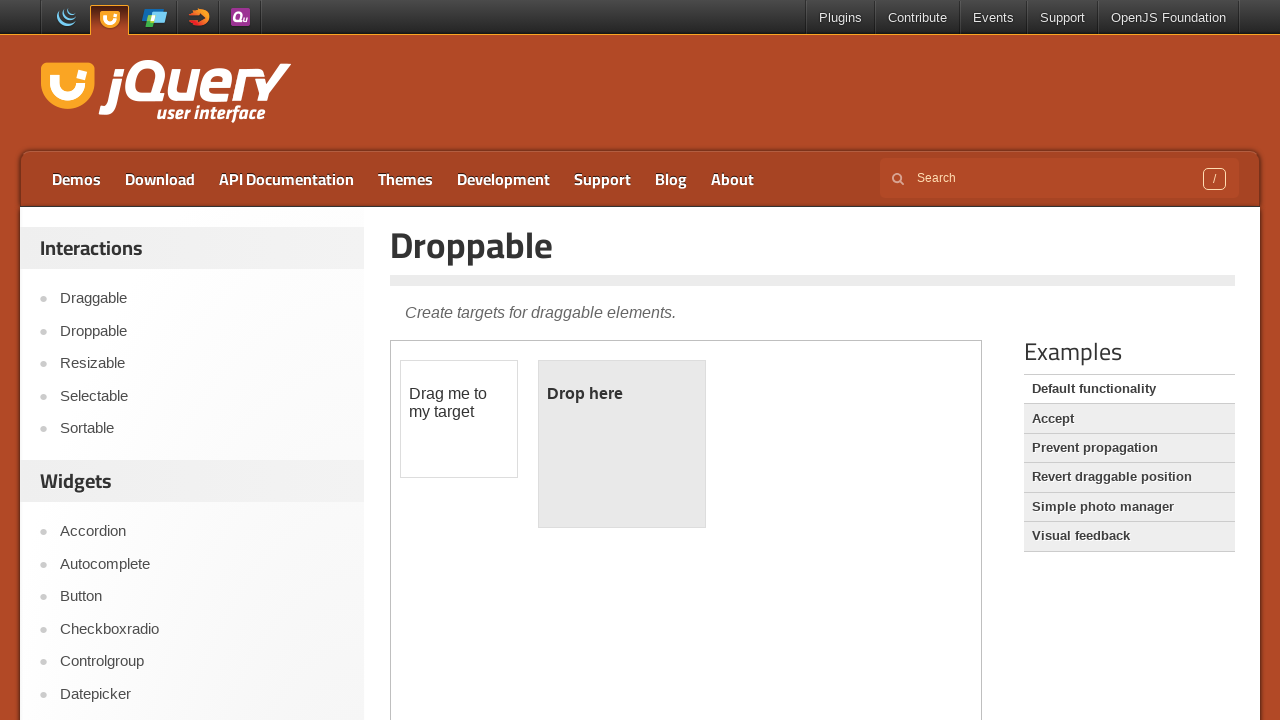

Located the demo iframe
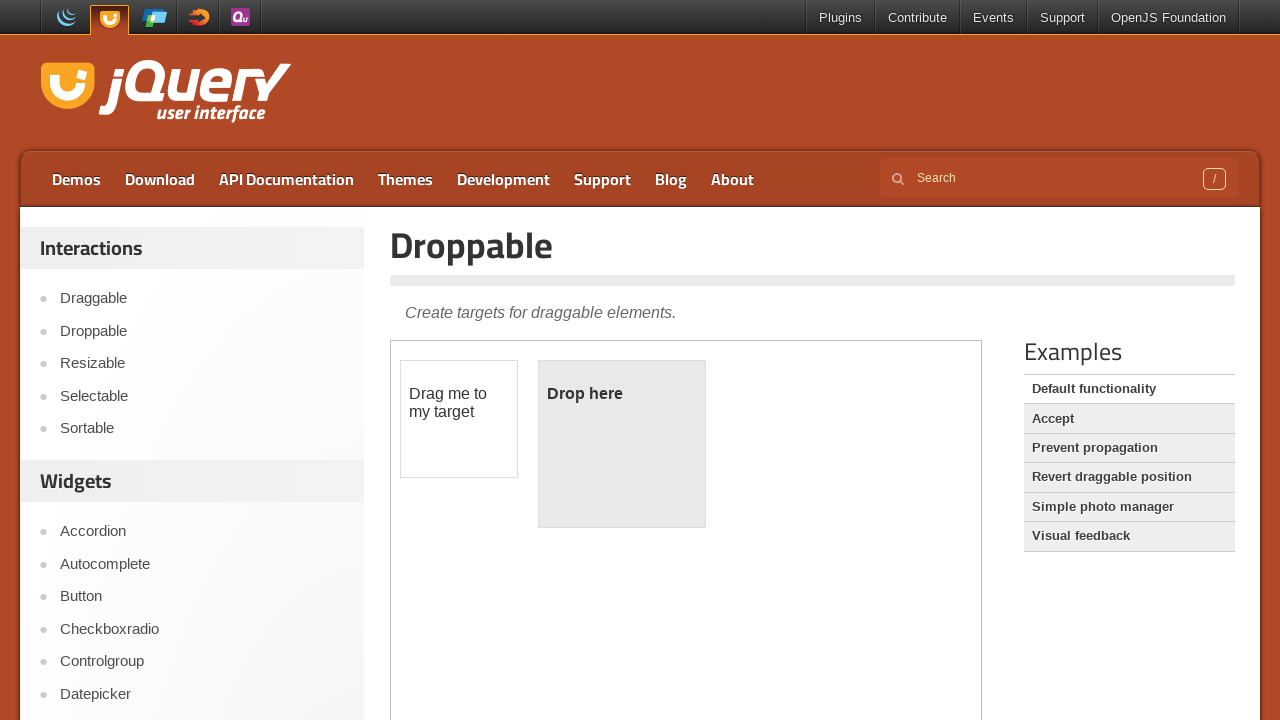

Located draggable source element within iframe
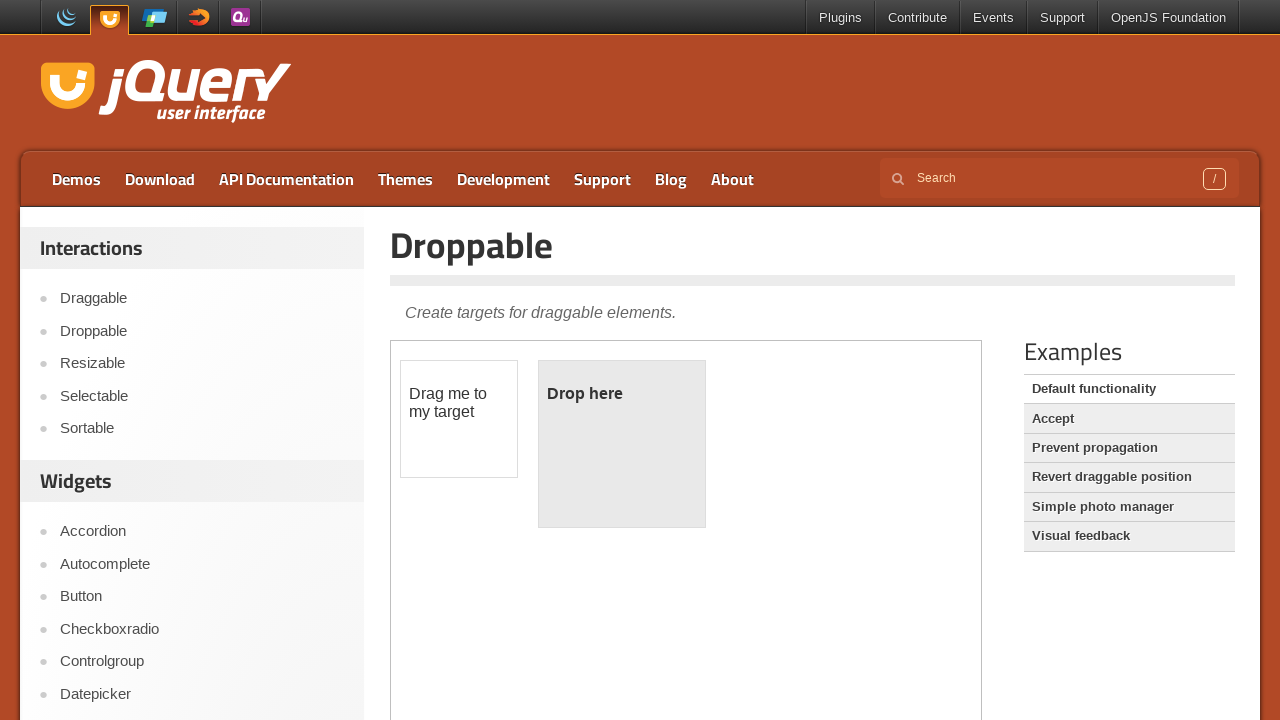

Located droppable target element within iframe
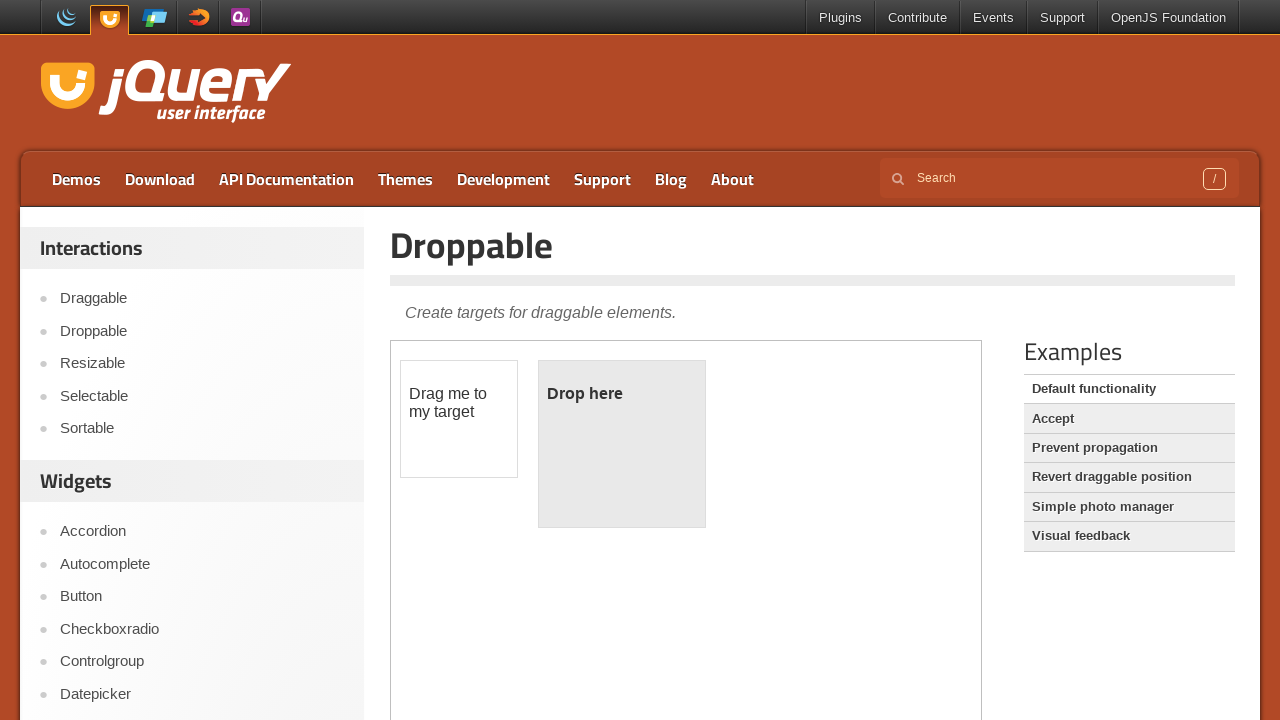

Dragged source element and dropped it onto target element at (622, 444)
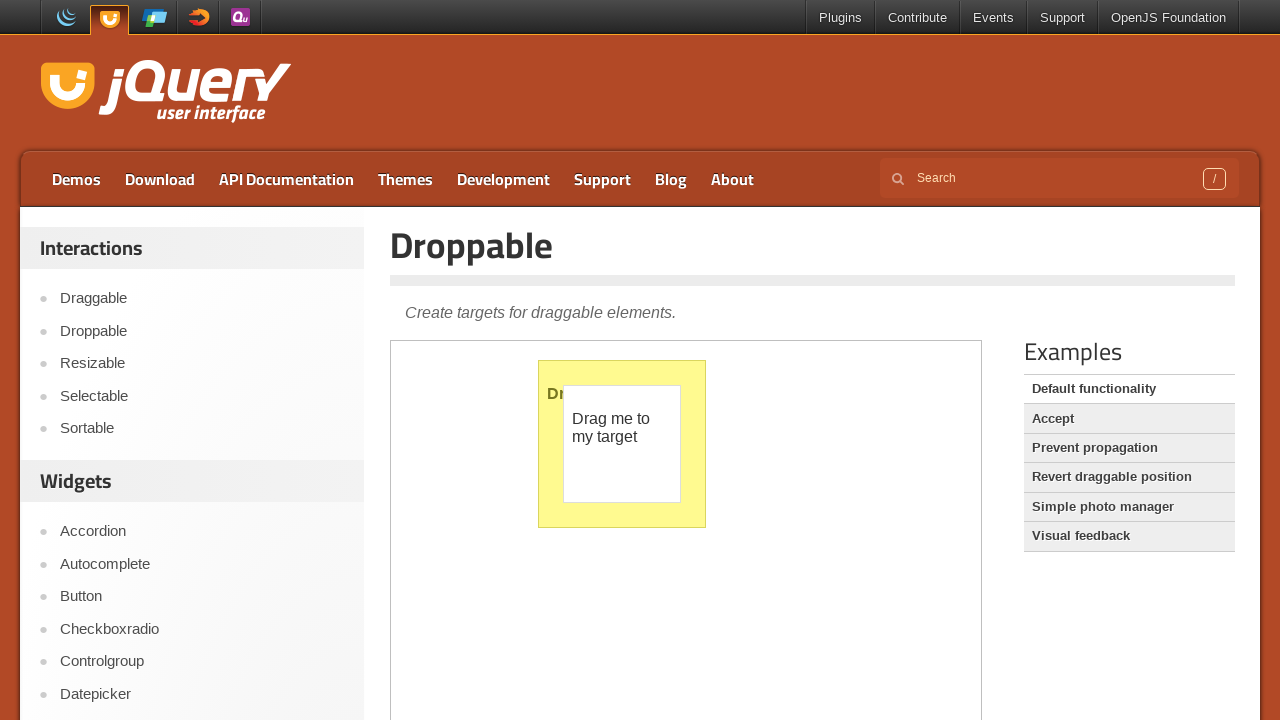

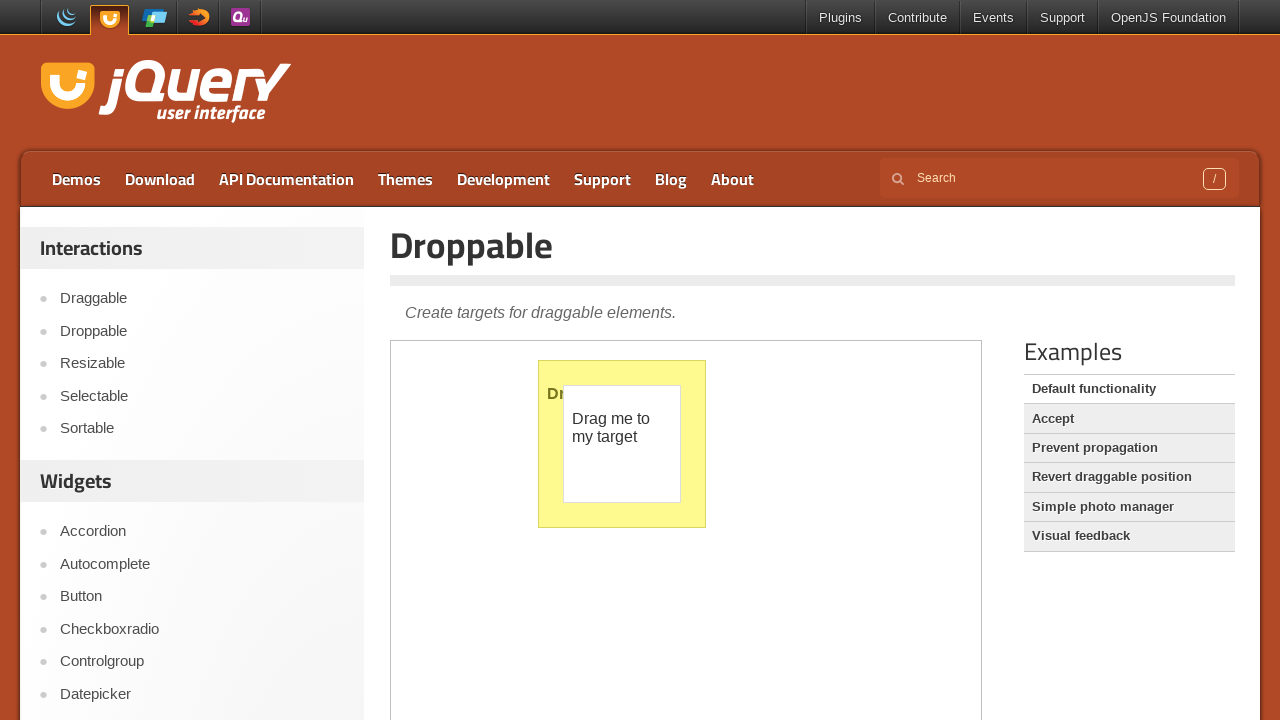